Navigates to the Demoblaze product catalog, waits for products to load, scrolls to view products, clicks the next pagination button, and verifies more products are displayed.

Starting URL: https://www.demoblaze.com/index.html

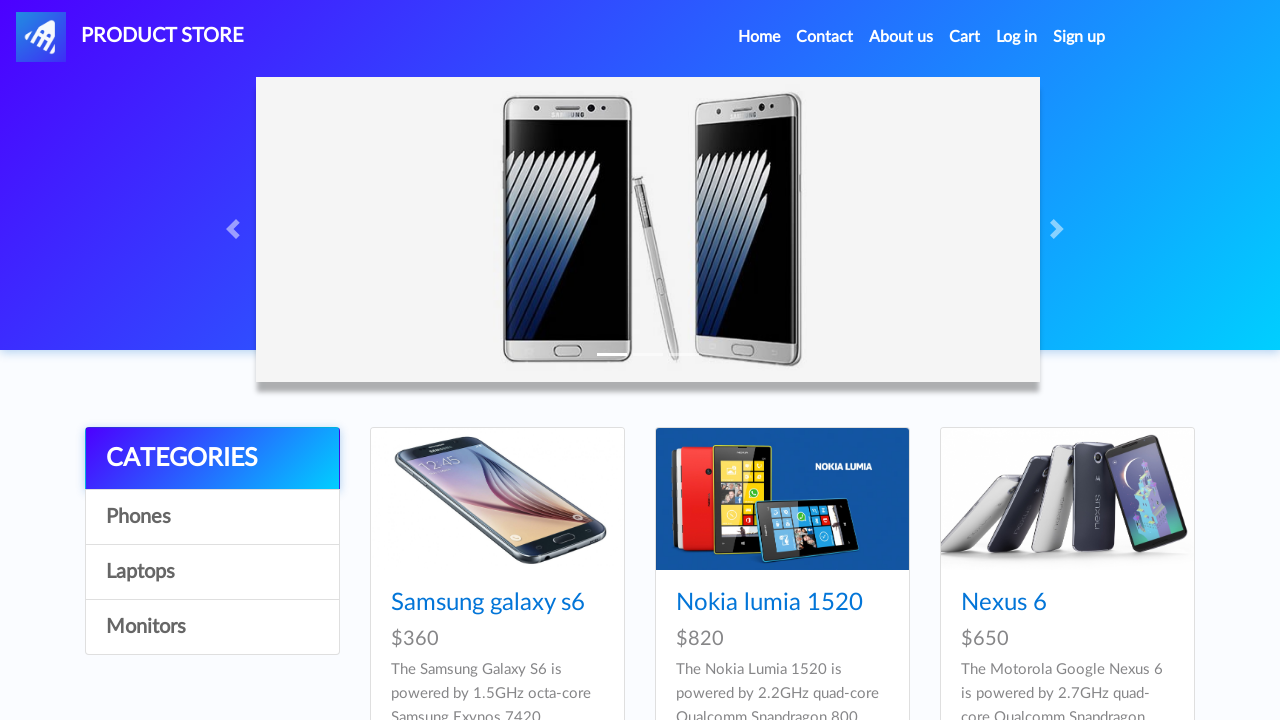

Product grid loaded - waiting for .card elements completed
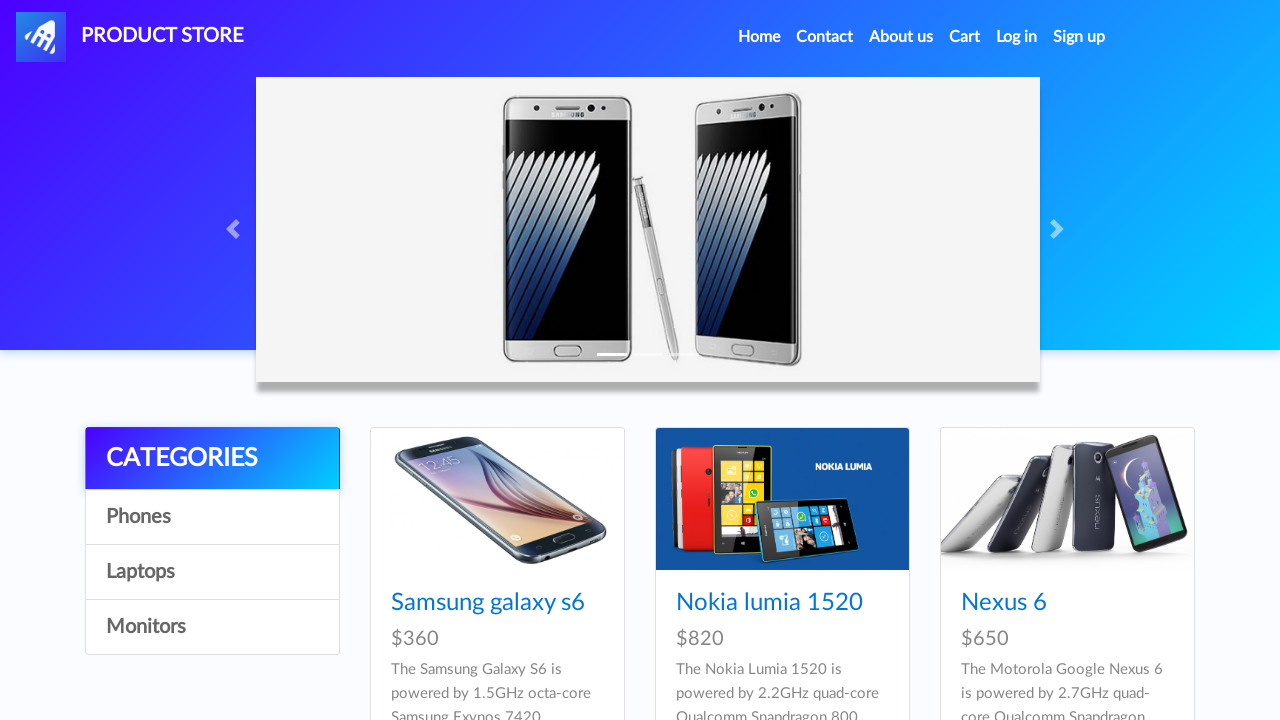

Product items are visible - waiting for .hrefch elements completed
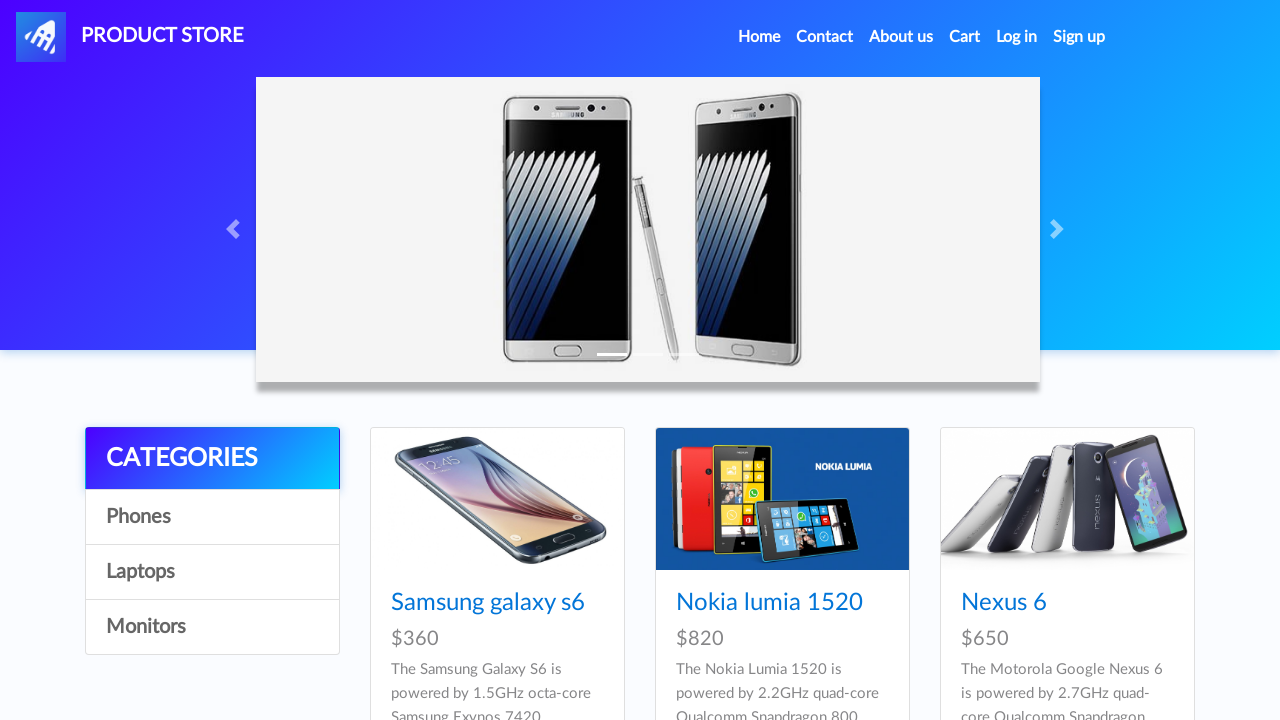

Scrolled to first product to ensure visibility
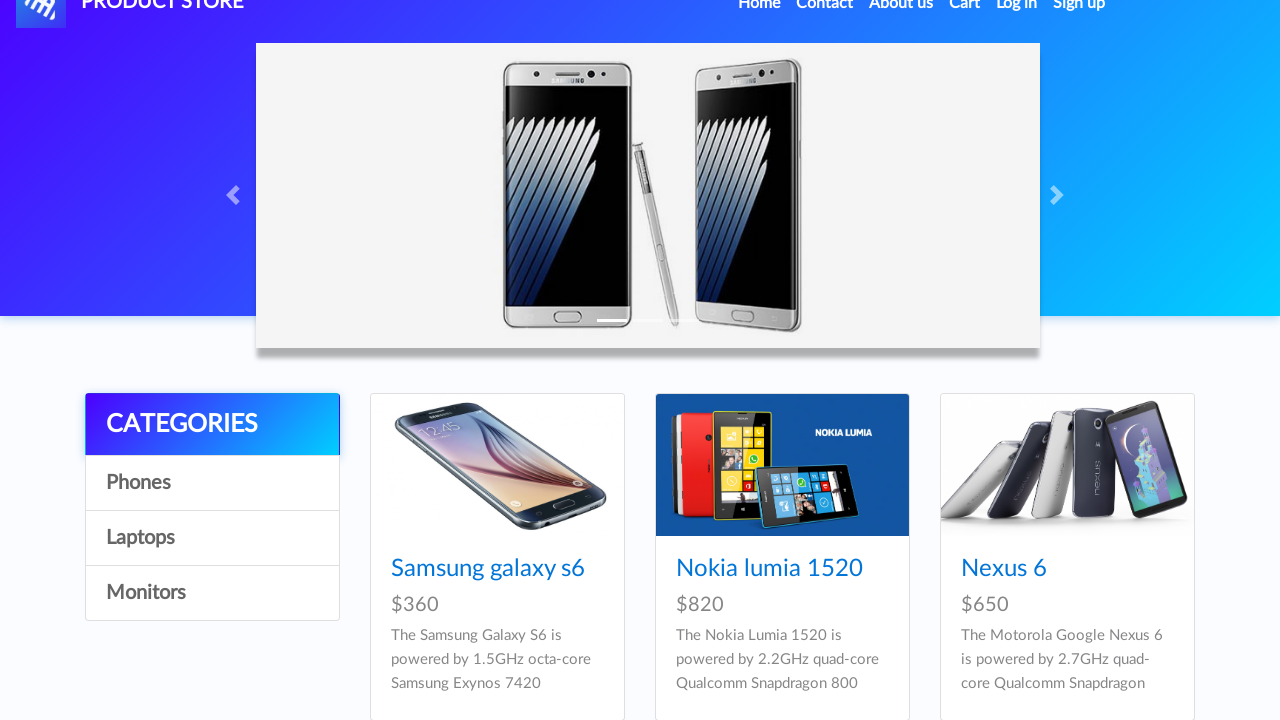

Waited for animations to complete
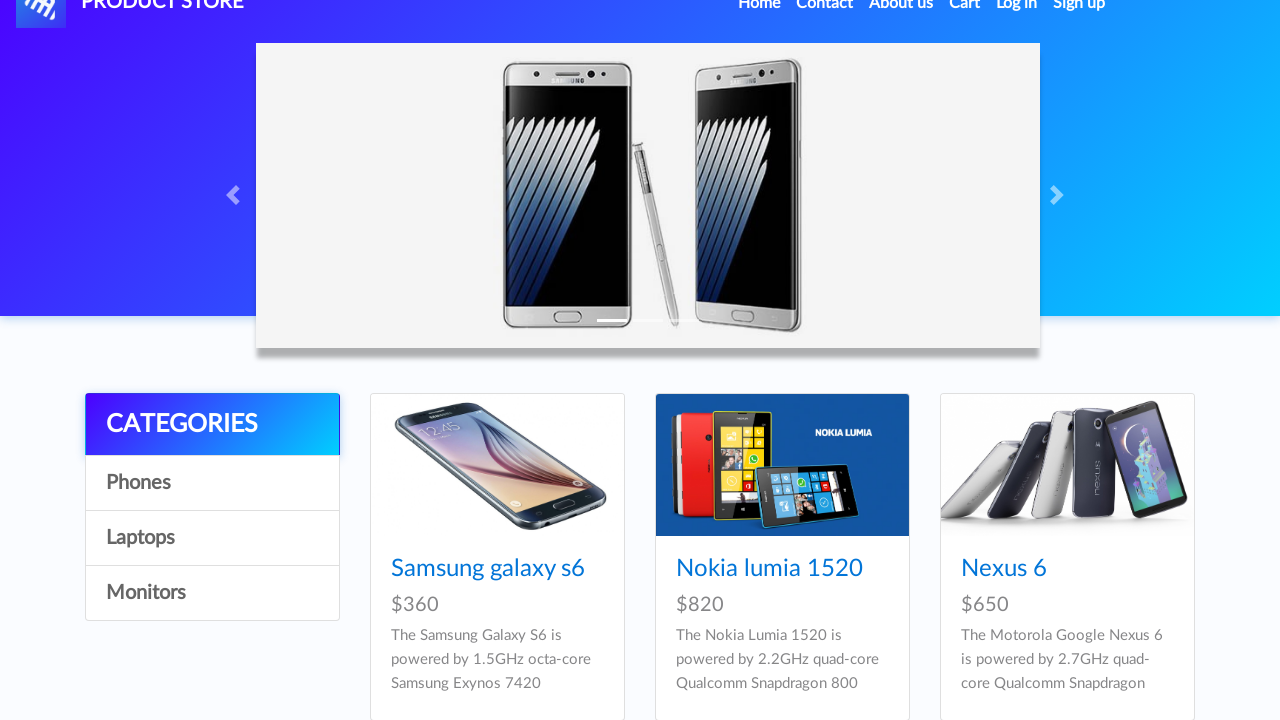

Clicked next pagination button (#next2) at (1166, 385) on #next2
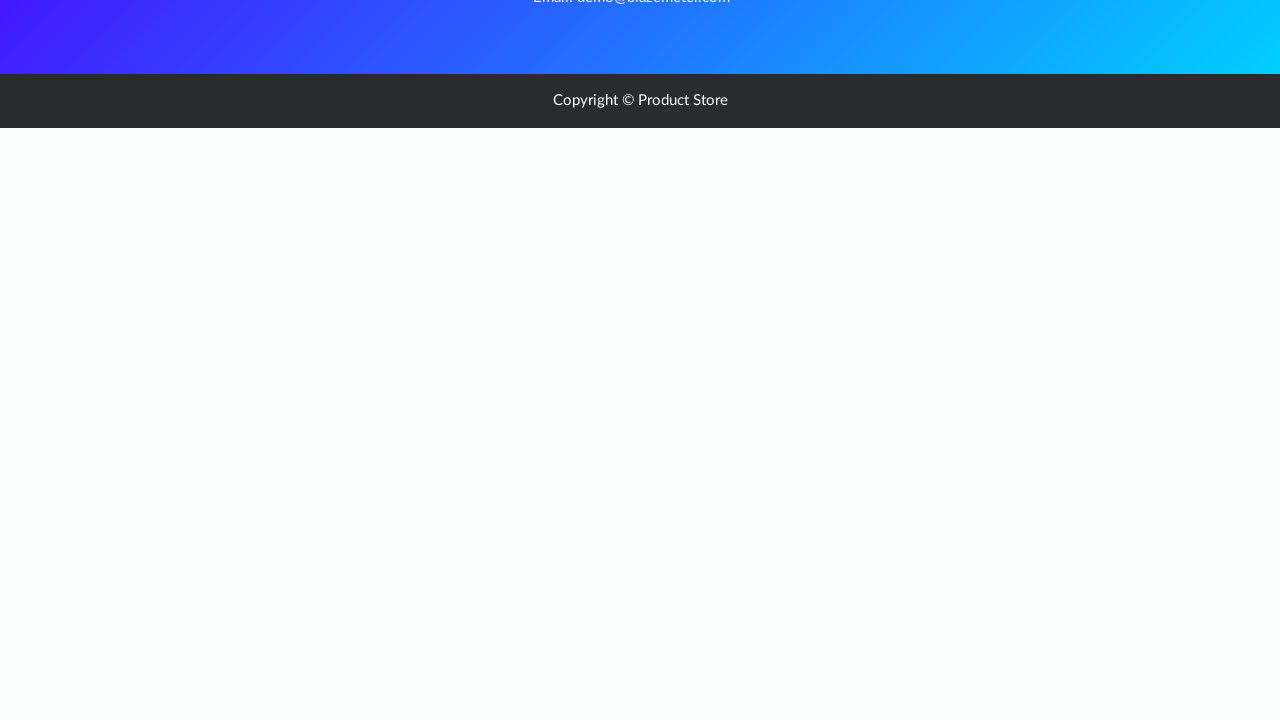

Waited for page transition after pagination
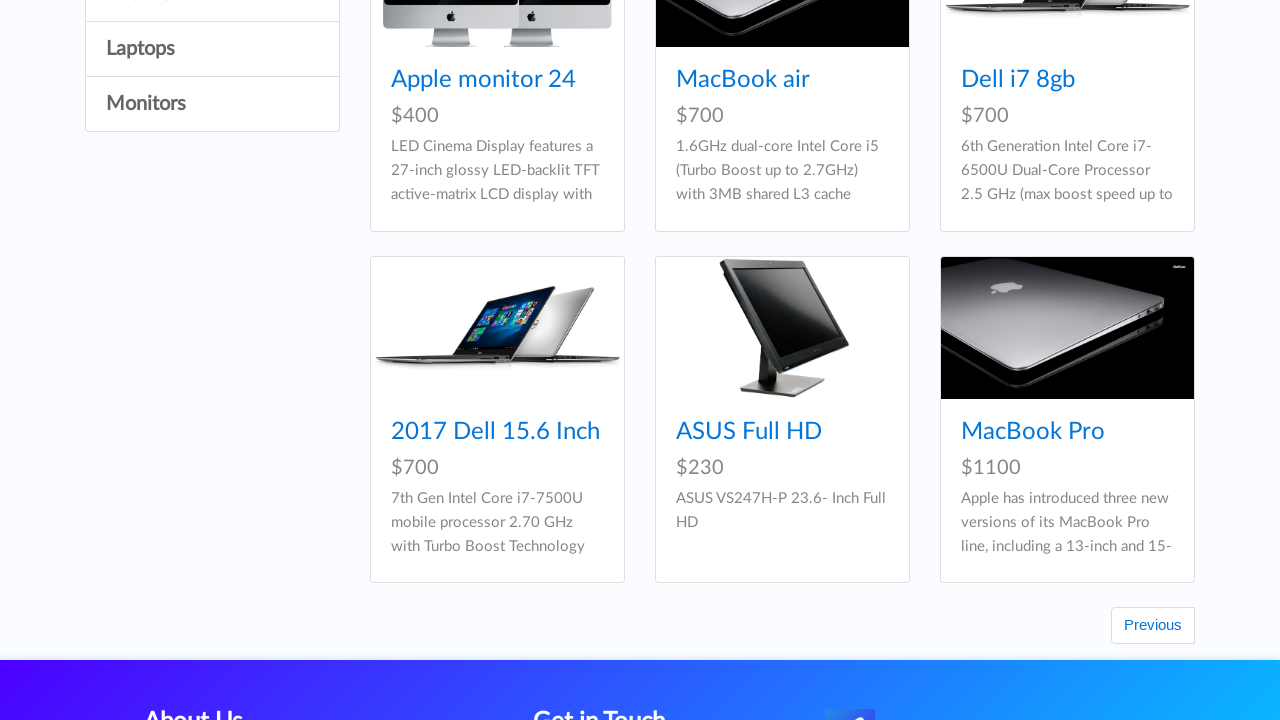

Verified products are displayed after pagination - waiting for .hrefch elements completed
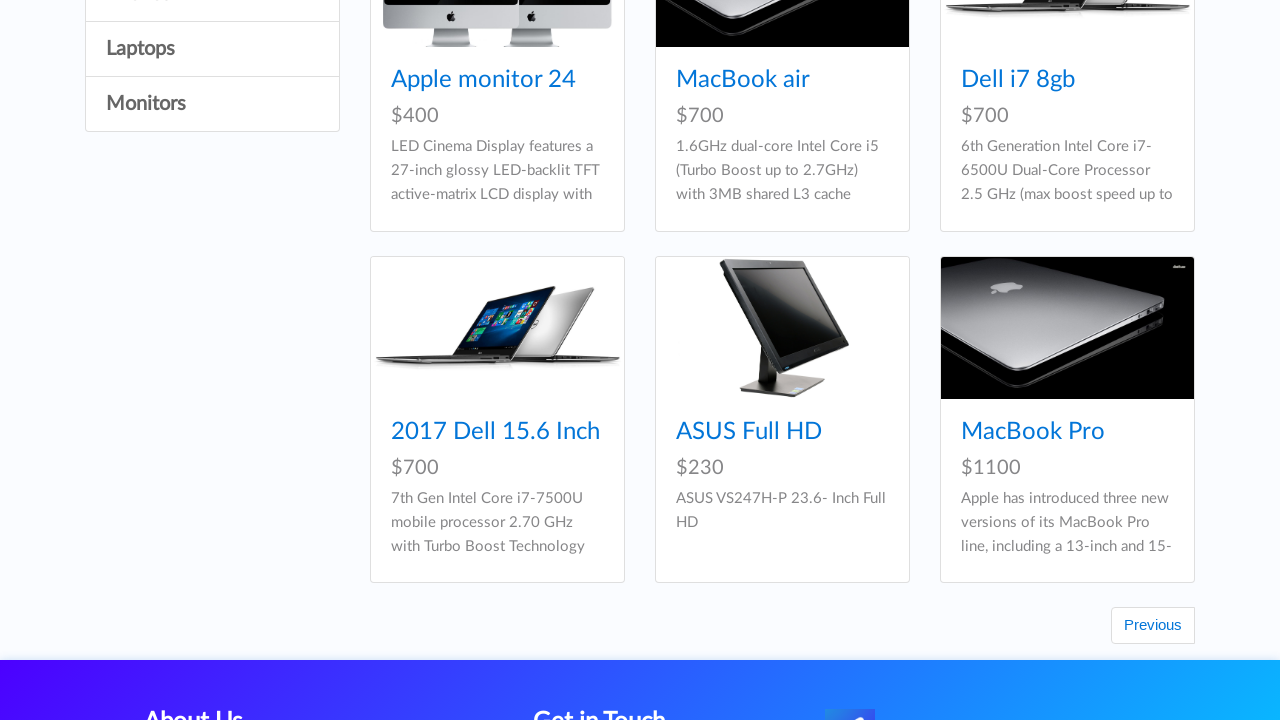

Scrolled to view the new products after pagination
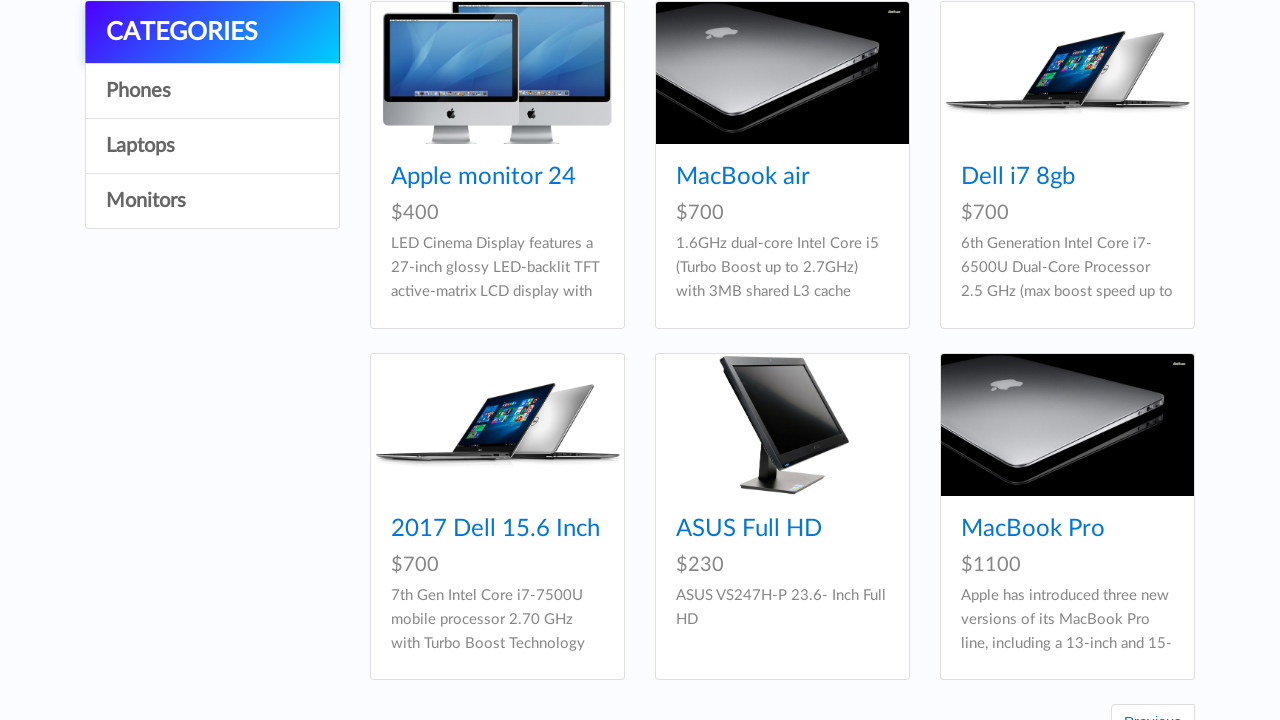

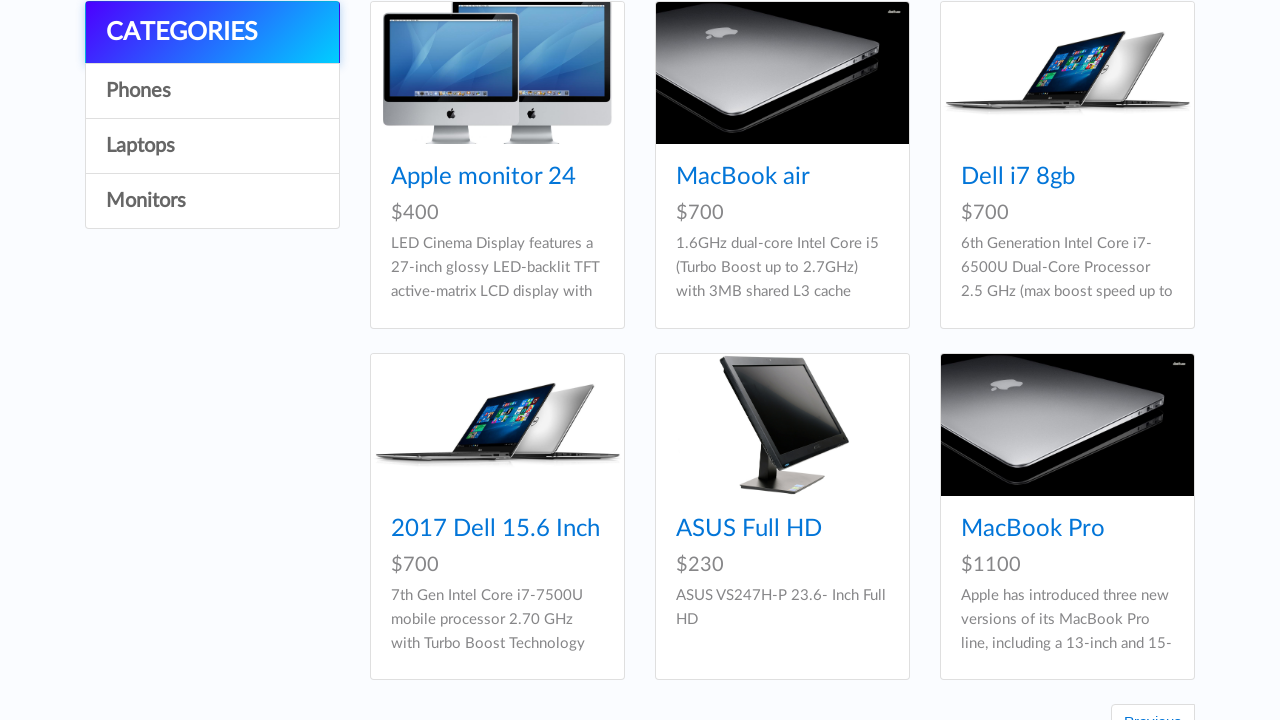